Tests browser navigation methods by navigating to Selenium's website, then performing back, forward, and refresh operations to verify navigation controls work correctly.

Starting URL: https://www.selenium.dev

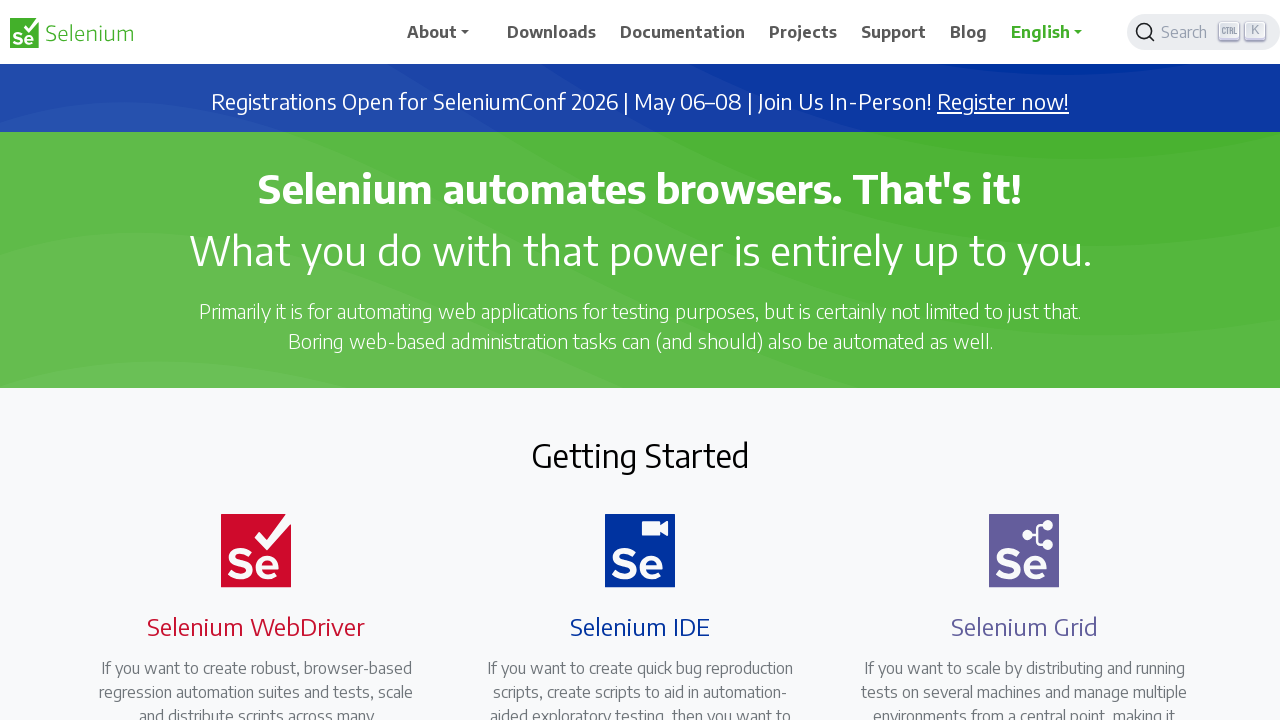

Navigated back from Selenium website
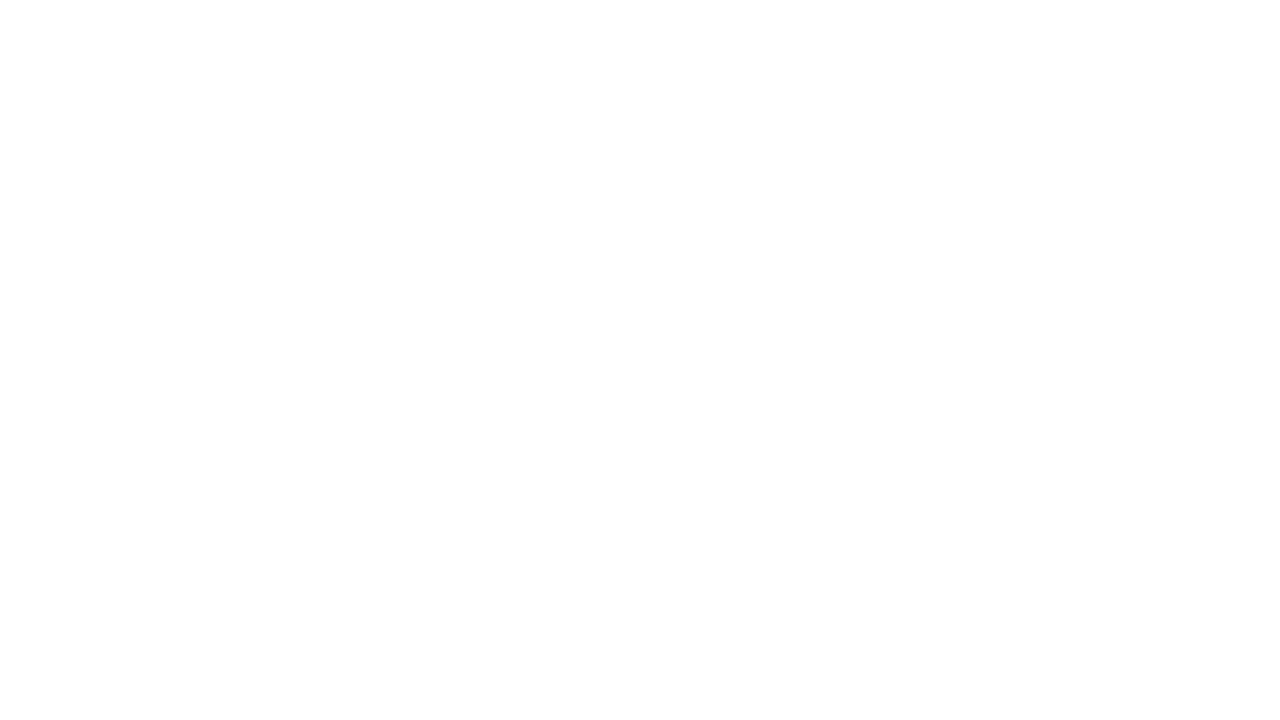

Navigated forward to Selenium website
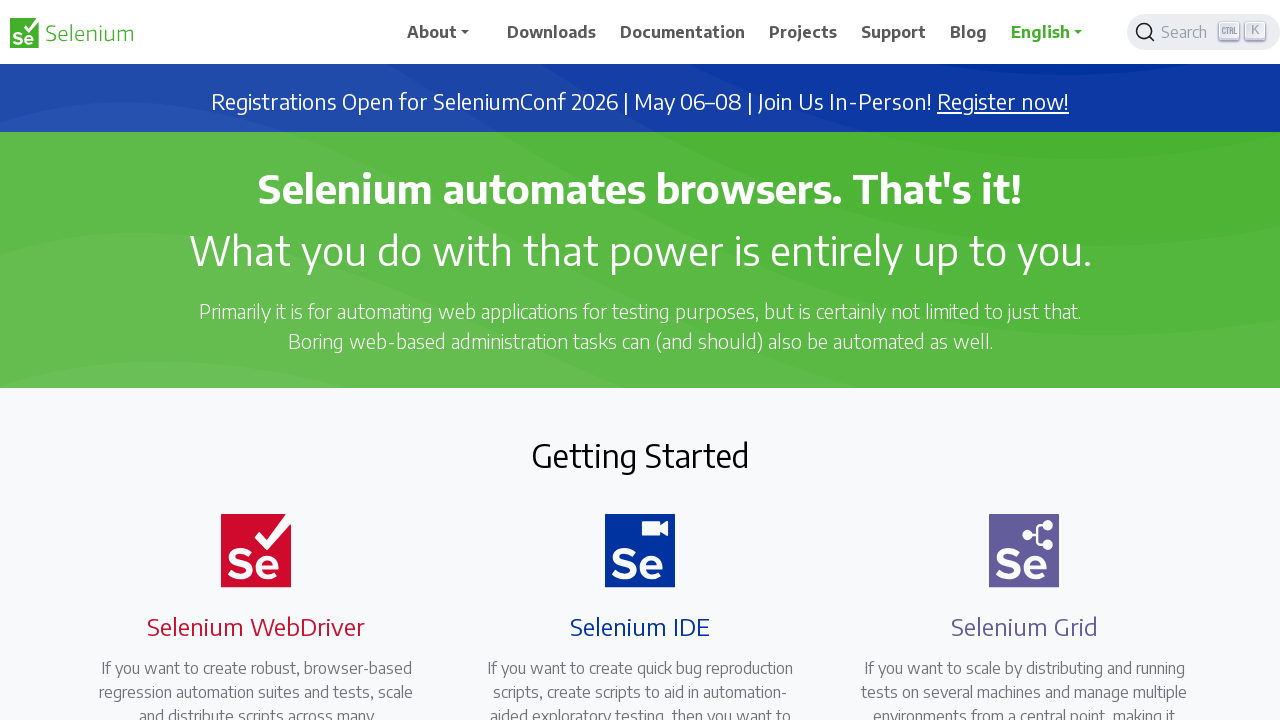

Refreshed the Selenium website page
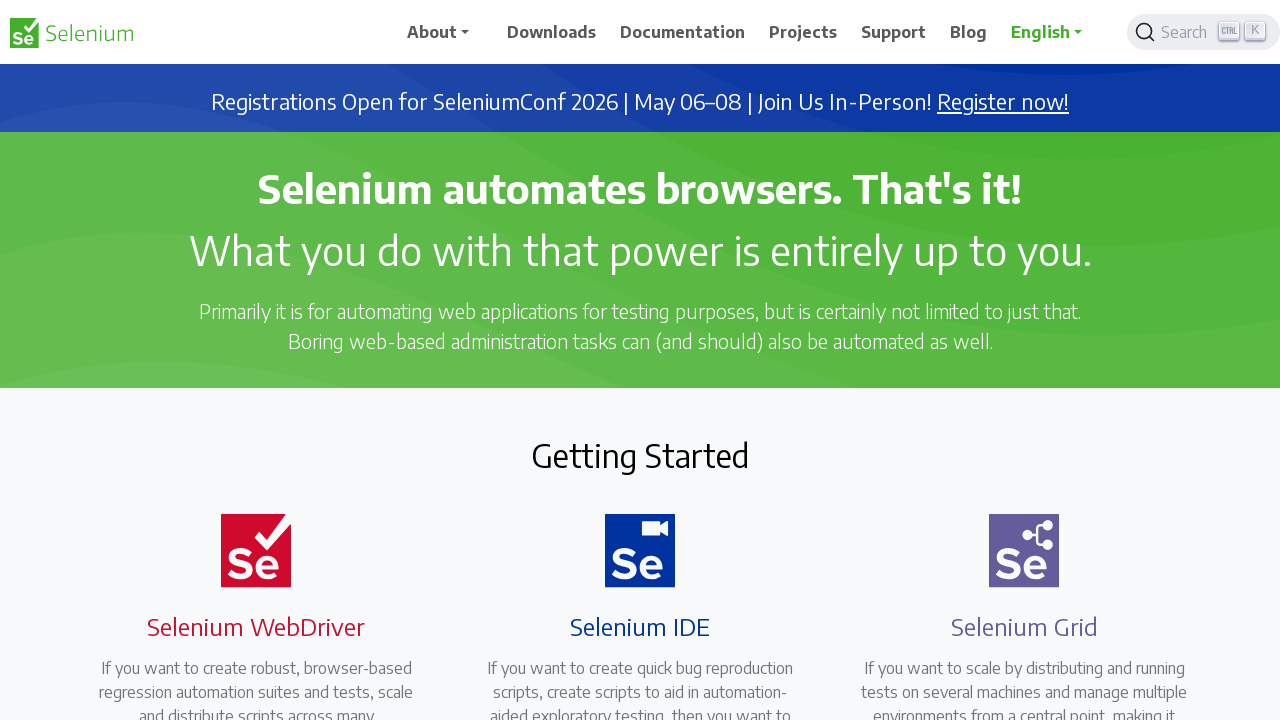

Page fully loaded after refresh (domcontentloaded state reached)
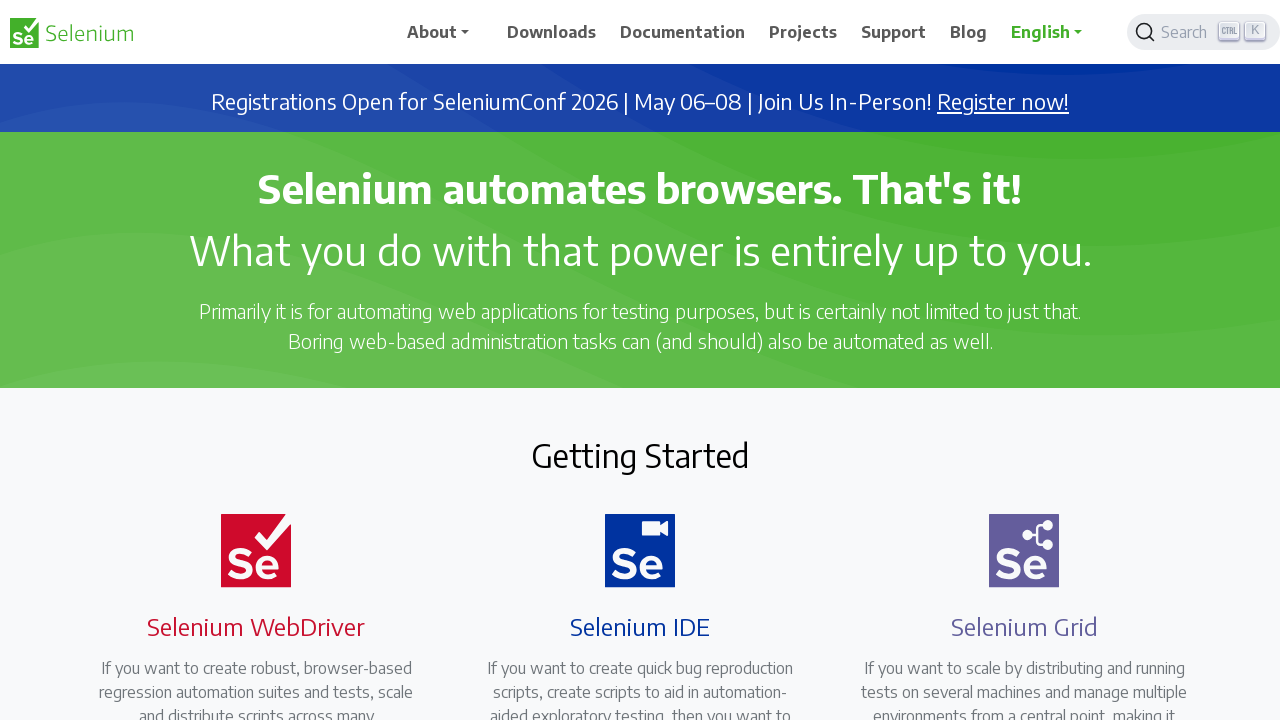

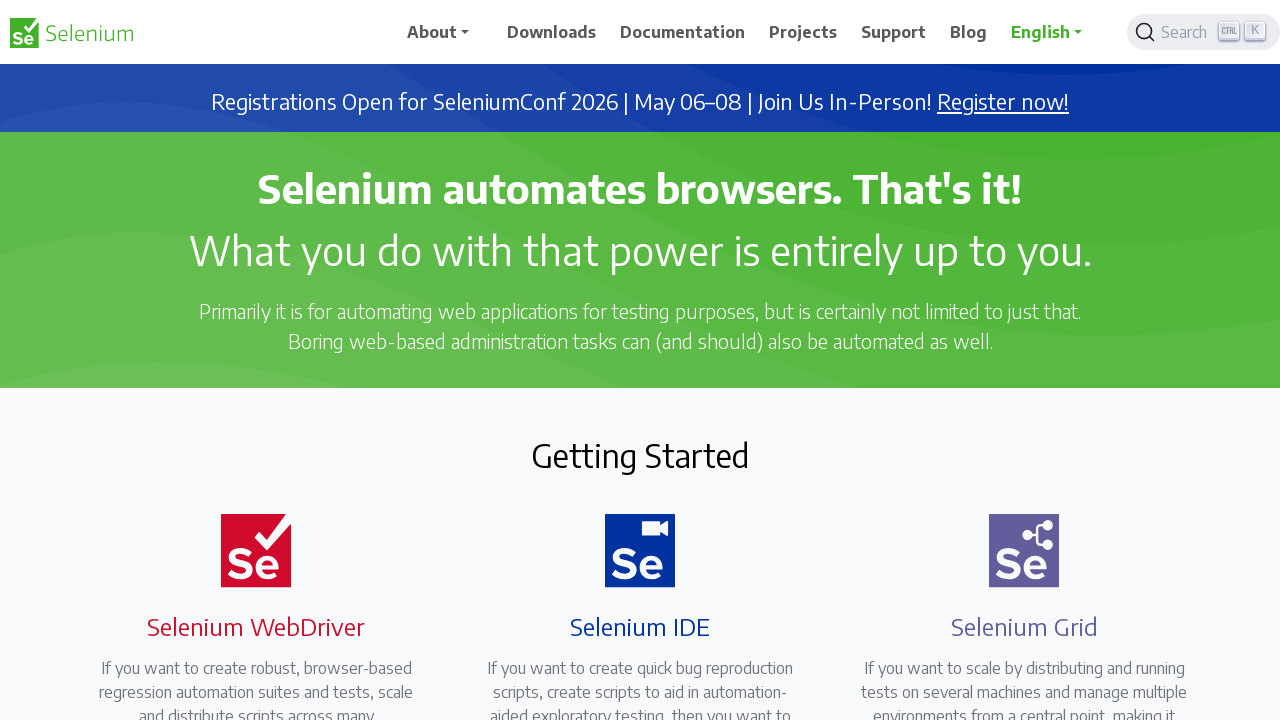